Tests that clicking "Clear completed" removes completed items from the list.

Starting URL: https://demo.playwright.dev/todomvc

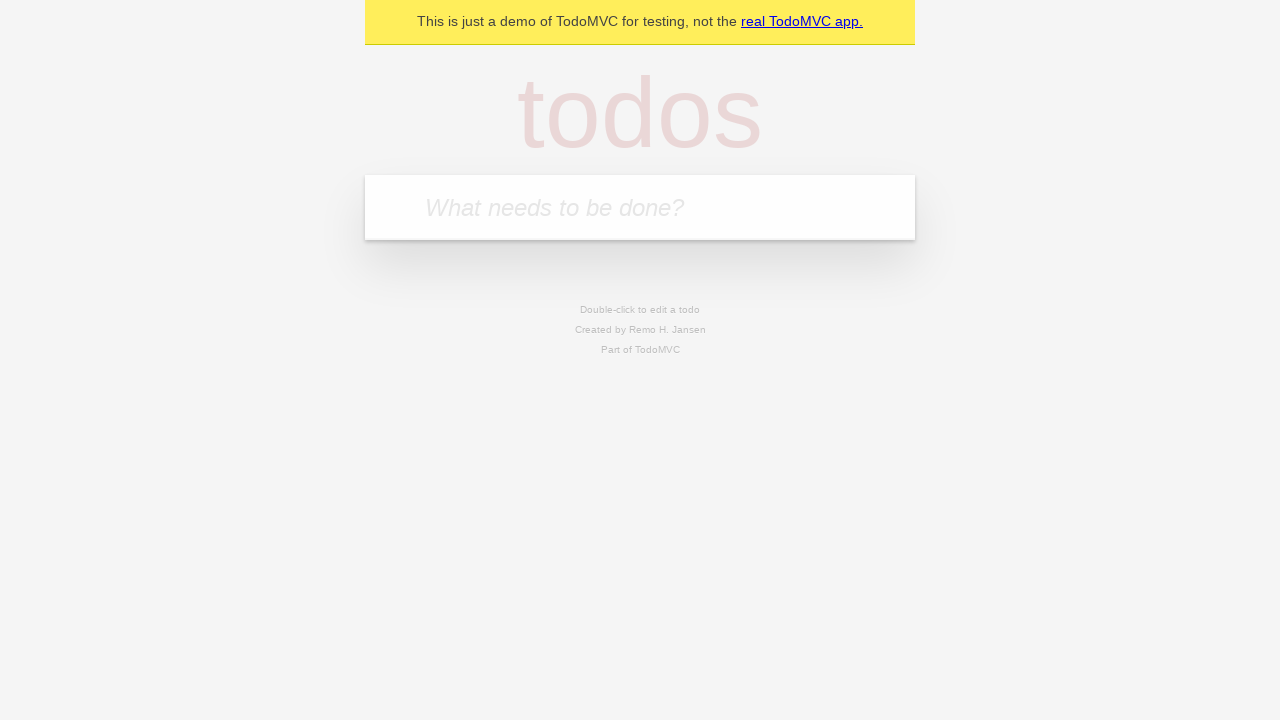

Filled todo input with 'buy some cheese' on internal:attr=[placeholder="What needs to be done?"i]
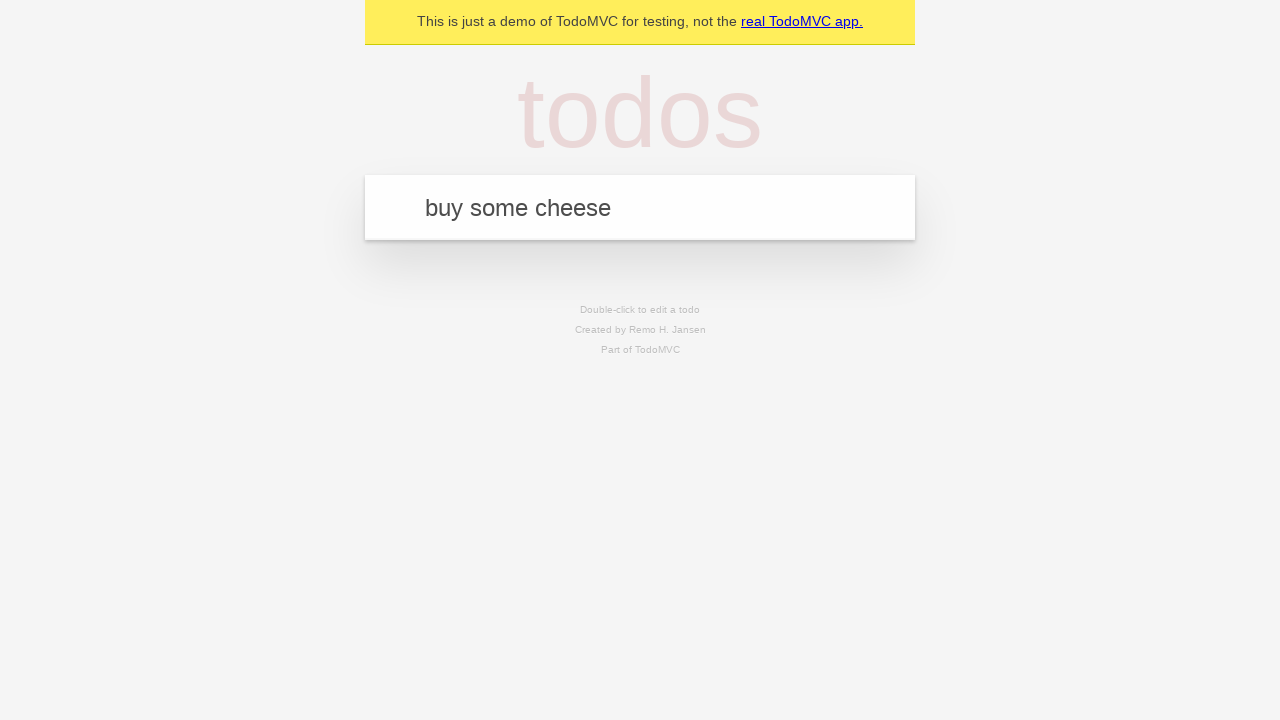

Pressed Enter to create first todo item on internal:attr=[placeholder="What needs to be done?"i]
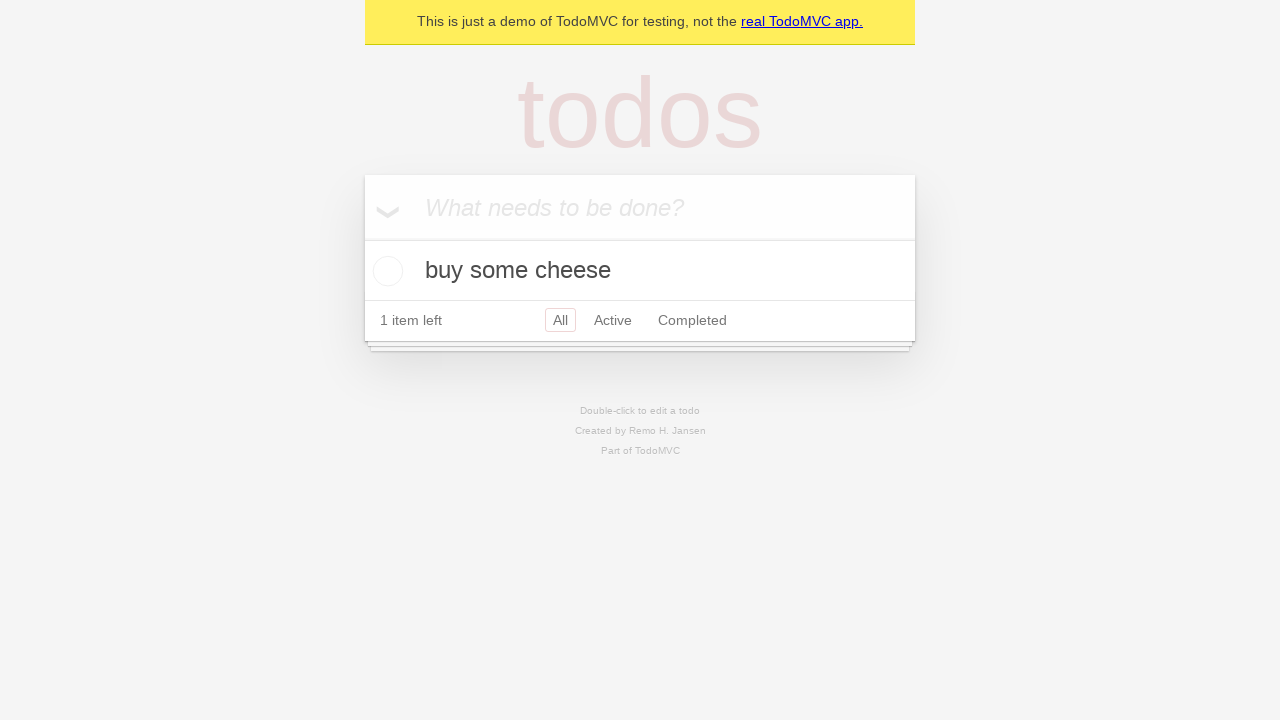

Filled todo input with 'feed the cat' on internal:attr=[placeholder="What needs to be done?"i]
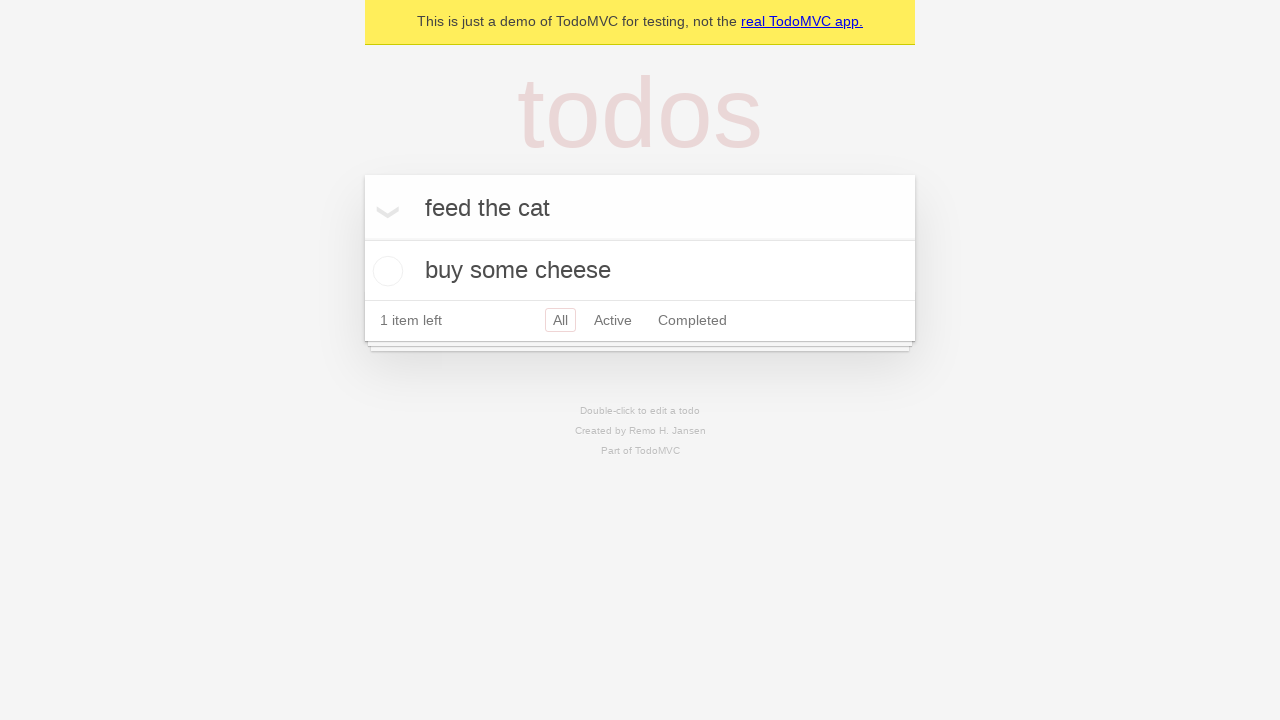

Pressed Enter to create second todo item on internal:attr=[placeholder="What needs to be done?"i]
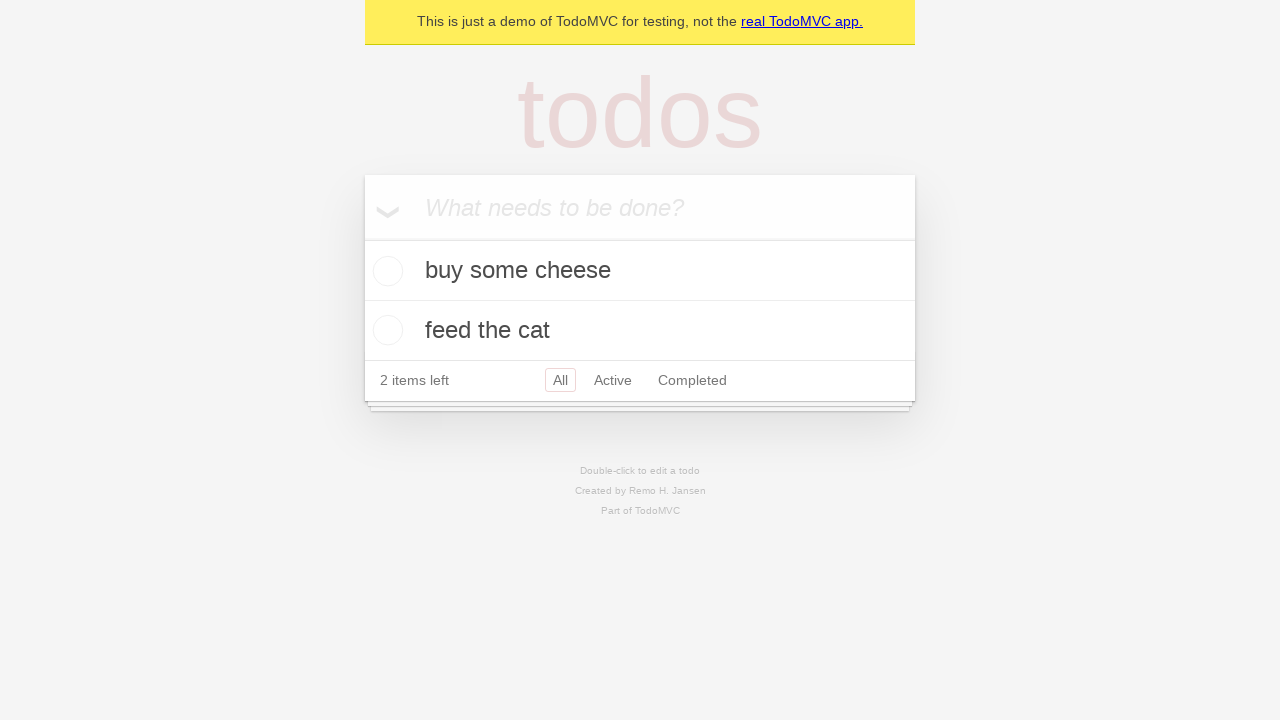

Filled todo input with 'book a doctors appointment' on internal:attr=[placeholder="What needs to be done?"i]
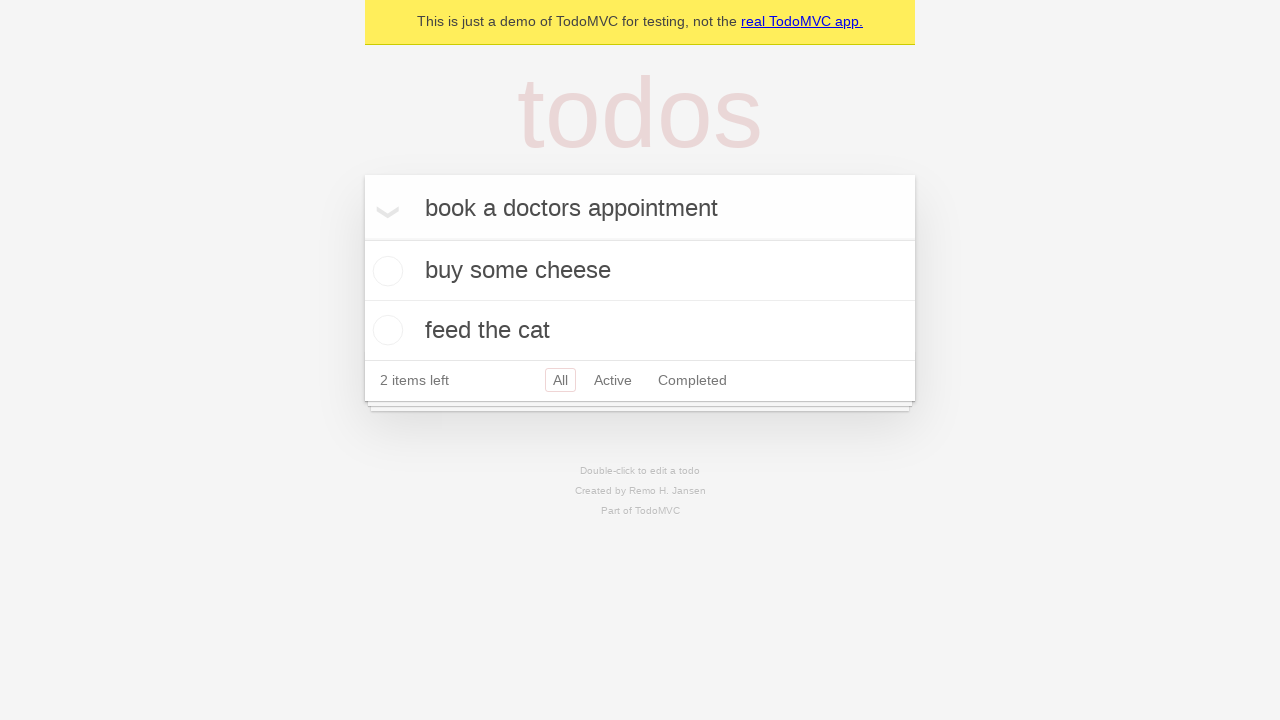

Pressed Enter to create third todo item on internal:attr=[placeholder="What needs to be done?"i]
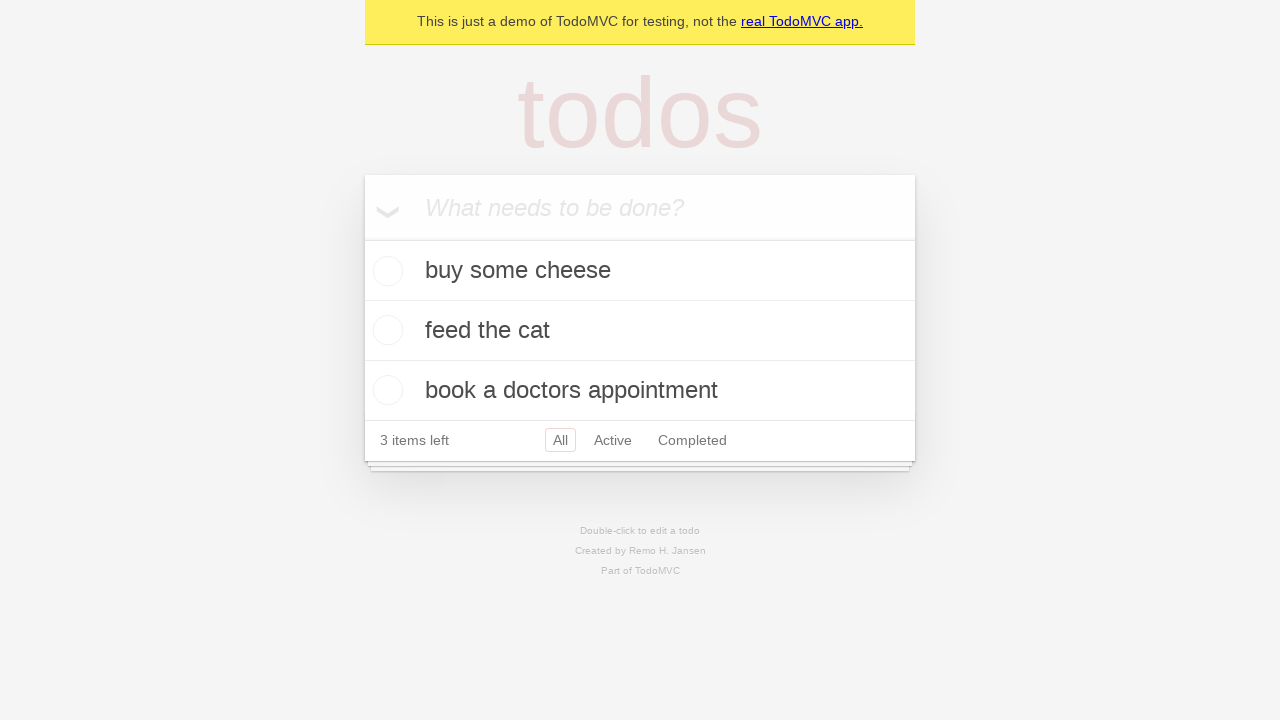

Checked the second todo item checkbox at (385, 330) on [data-testid='todo-item'] >> nth=1 >> internal:role=checkbox
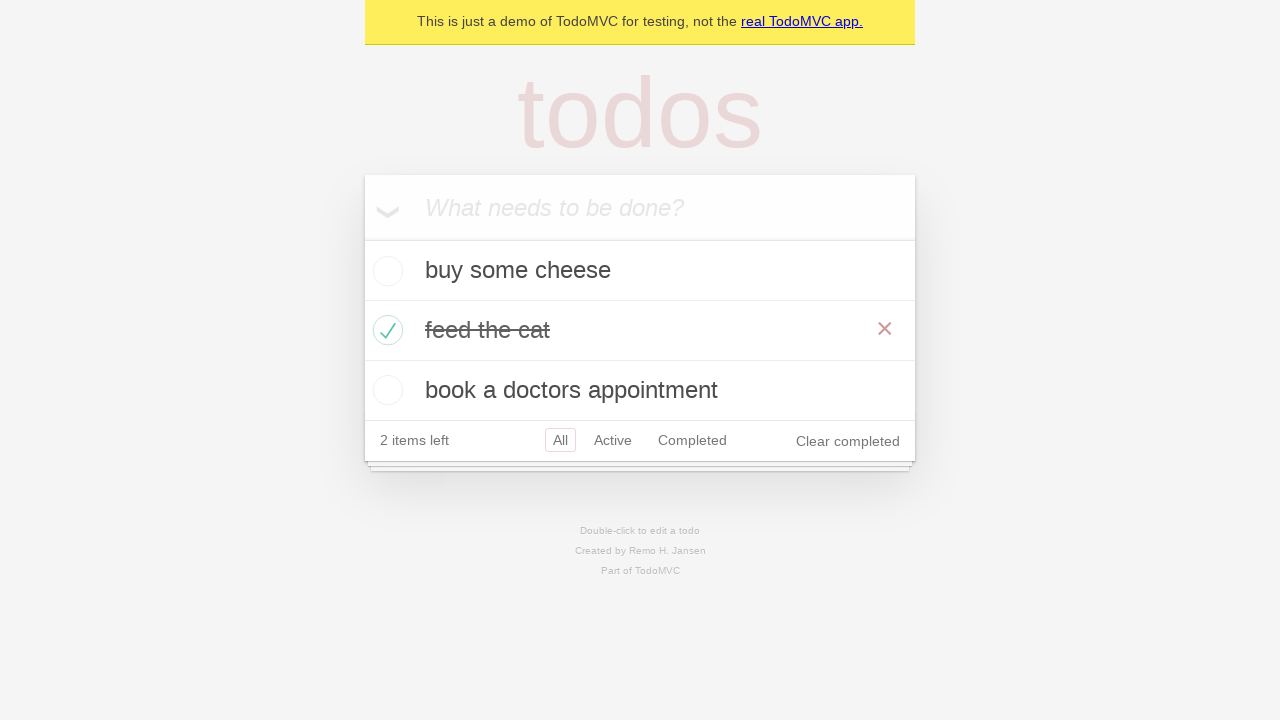

Clicked 'Clear completed' button to remove completed items at (848, 441) on internal:role=button[name="Clear completed"i]
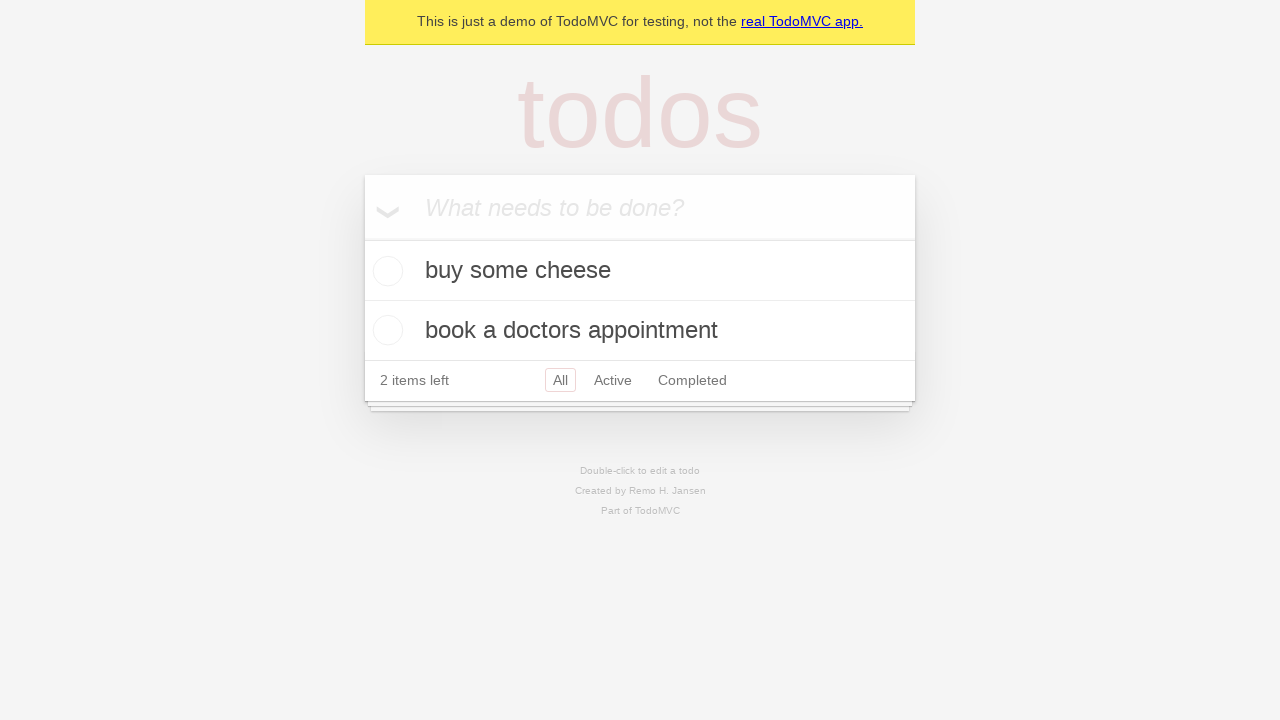

Waited for completed item to be removed from the list
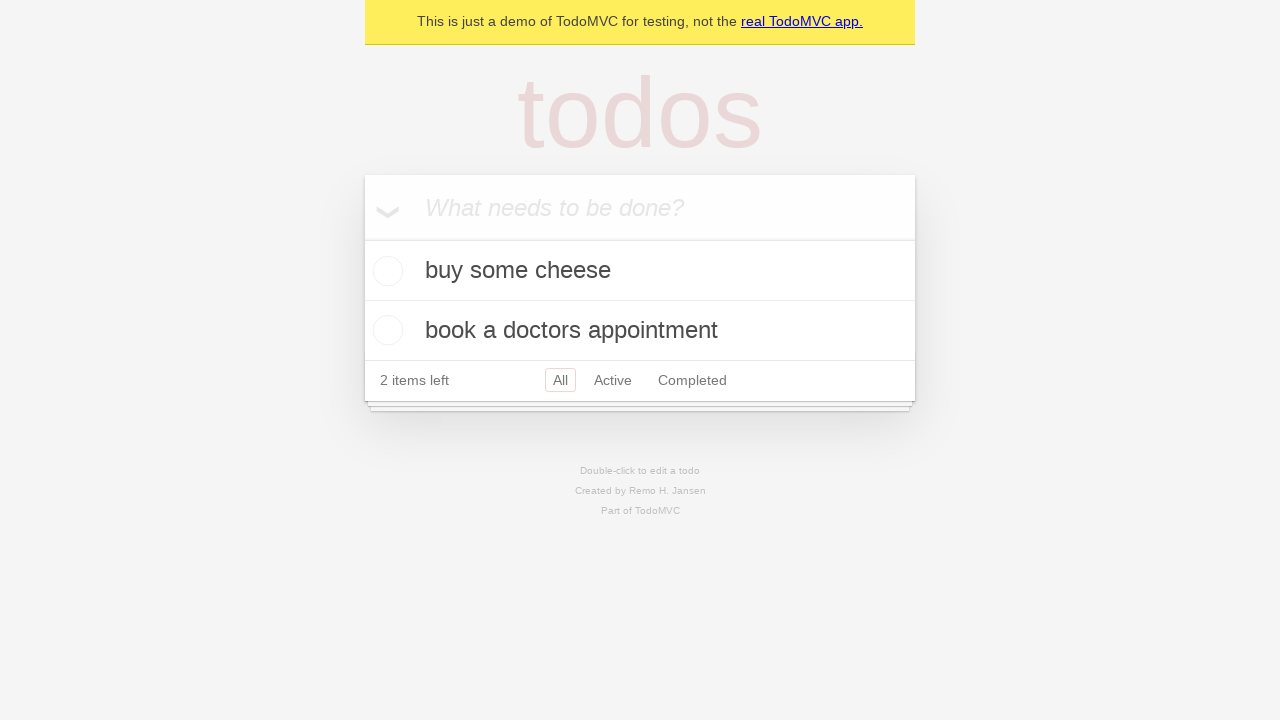

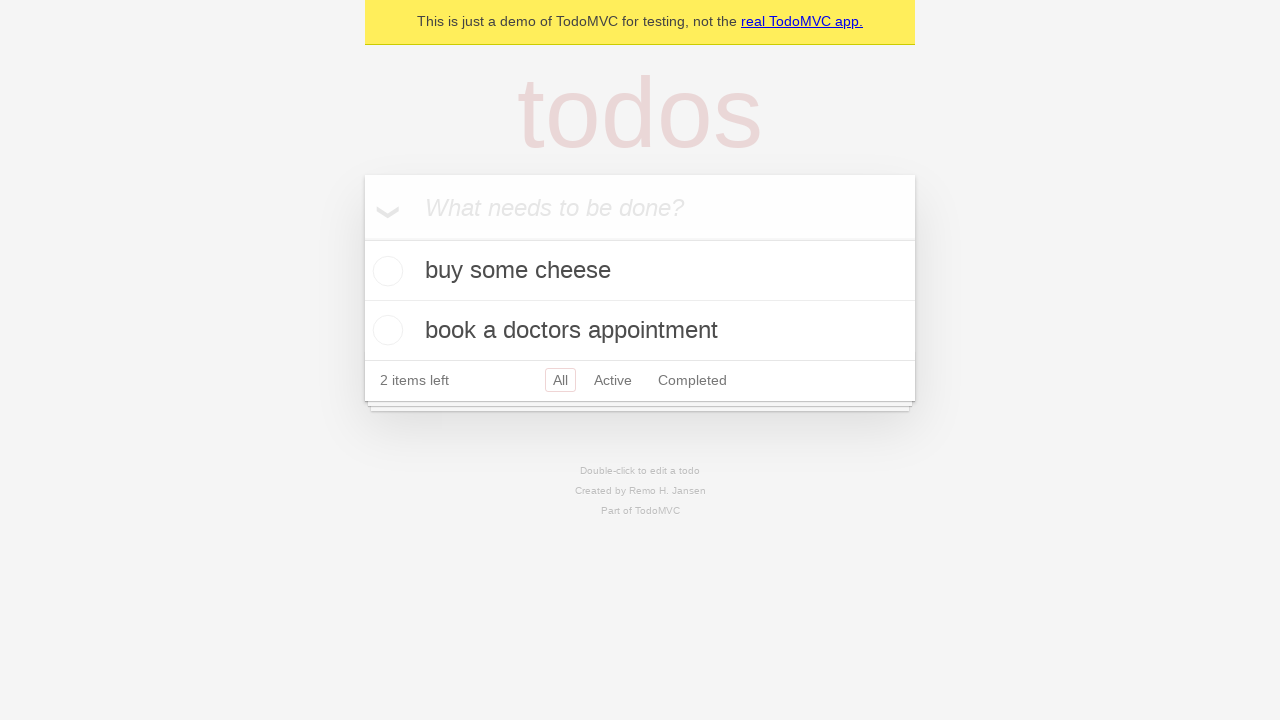